Tests clicking a JS confirm alert button, verifying the alert text, accepting it, and checking the result shows 'Ok'

Starting URL: http://the-internet.herokuapp.com/javascript_alerts

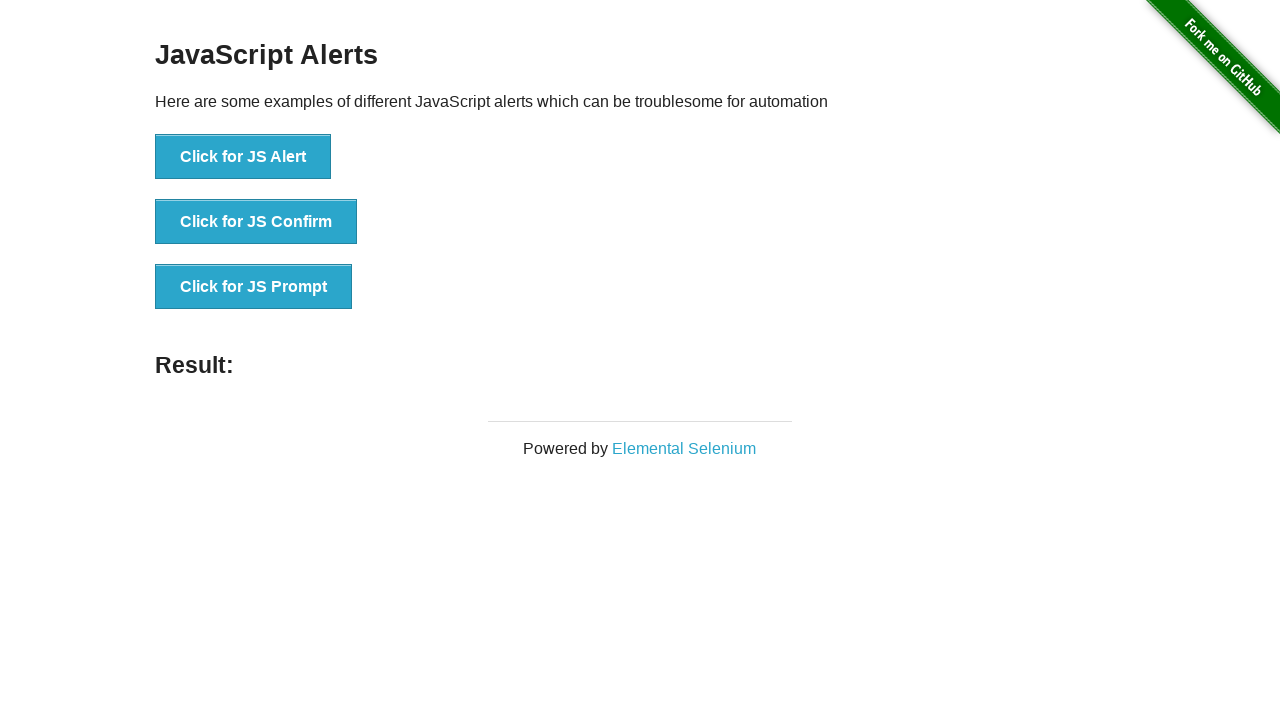

Set up dialog handler to accept the confirm alert
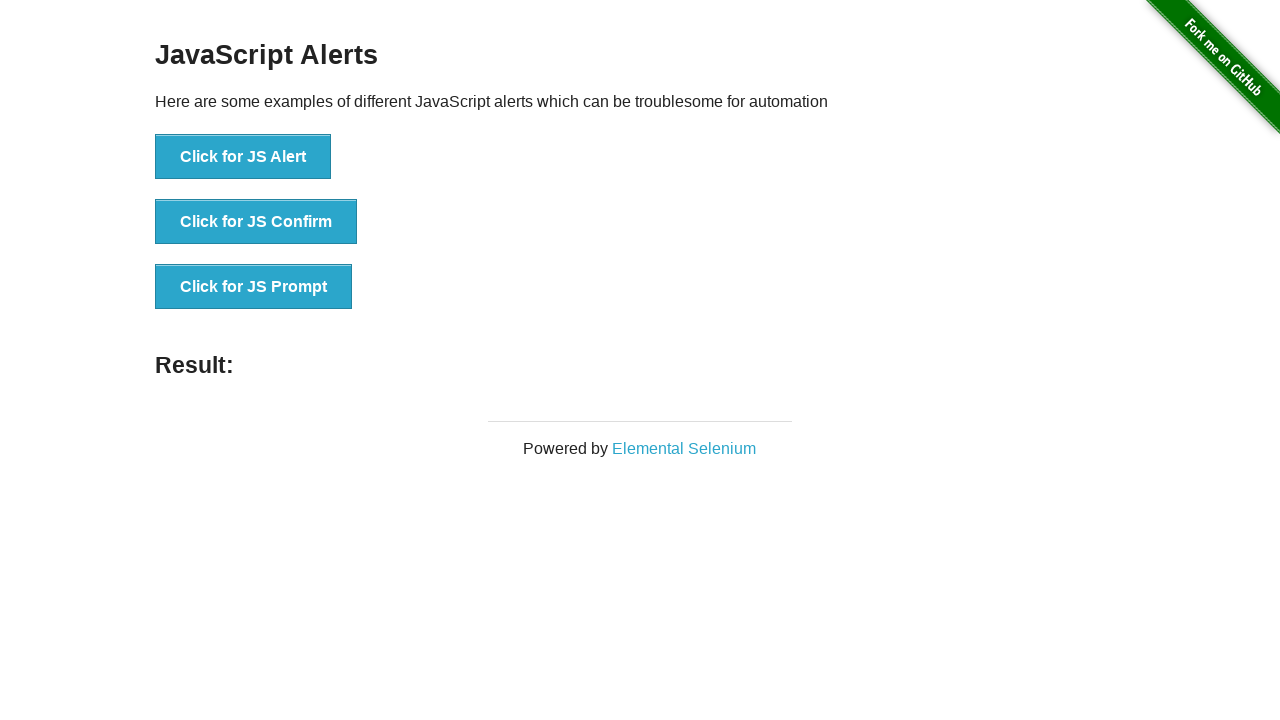

Clicked the JS Confirm button to trigger alert at (256, 222) on button[onclick='jsConfirm()']
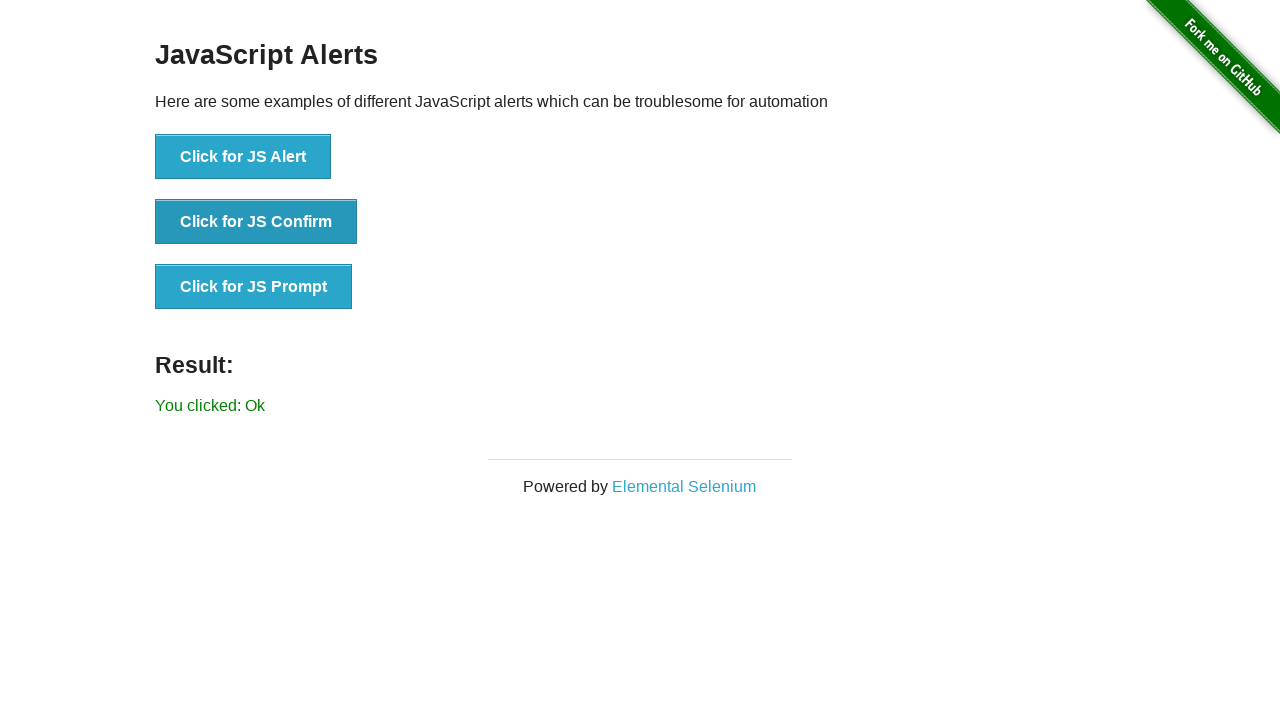

Result text element appeared after accepting the alert
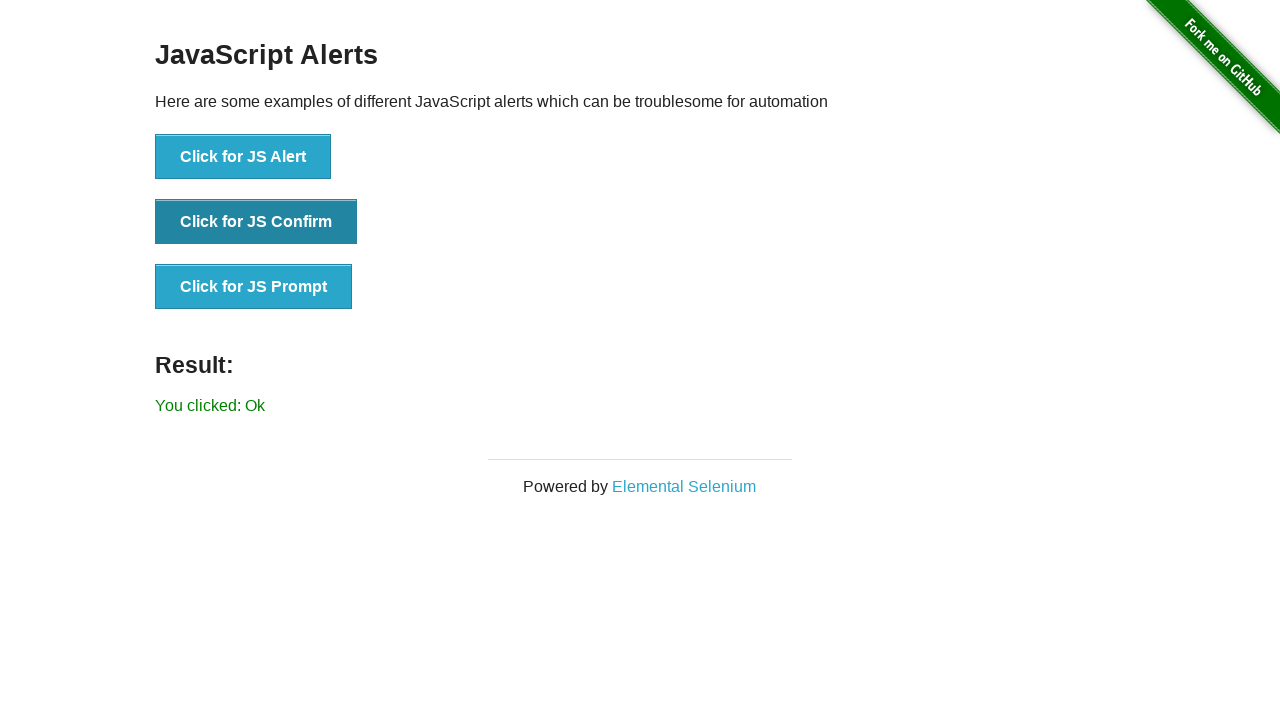

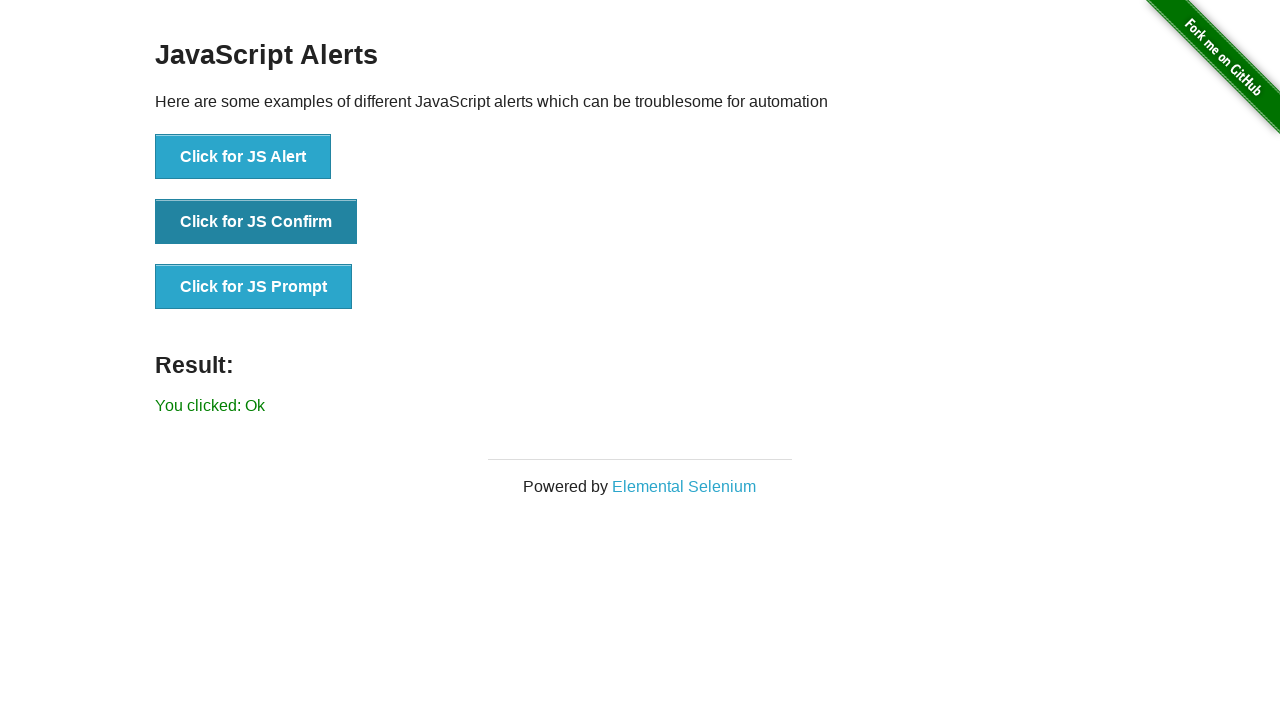